Tests the TodoMVC React application by adding multiple todo items, deleting one task, marking another as complete, and filtering to show only completed tasks.

Starting URL: https://todomvc.com/examples/react/dist/

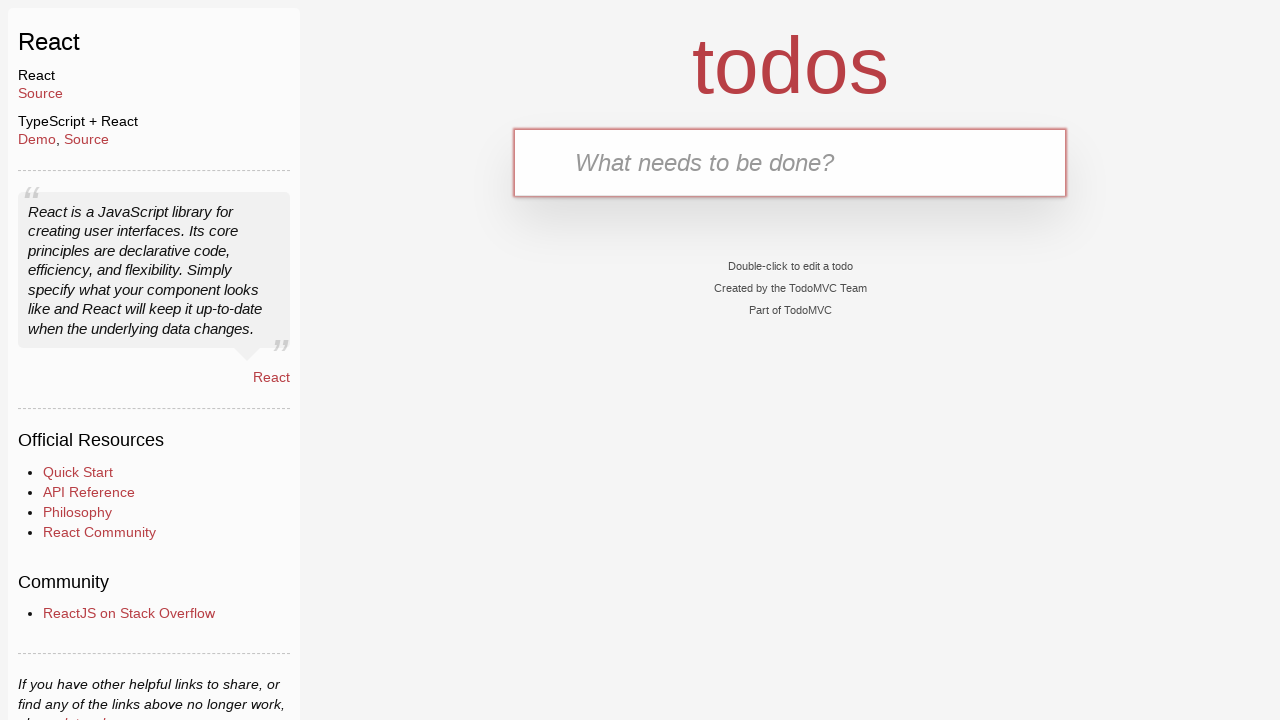

Navigated to TodoMVC React application
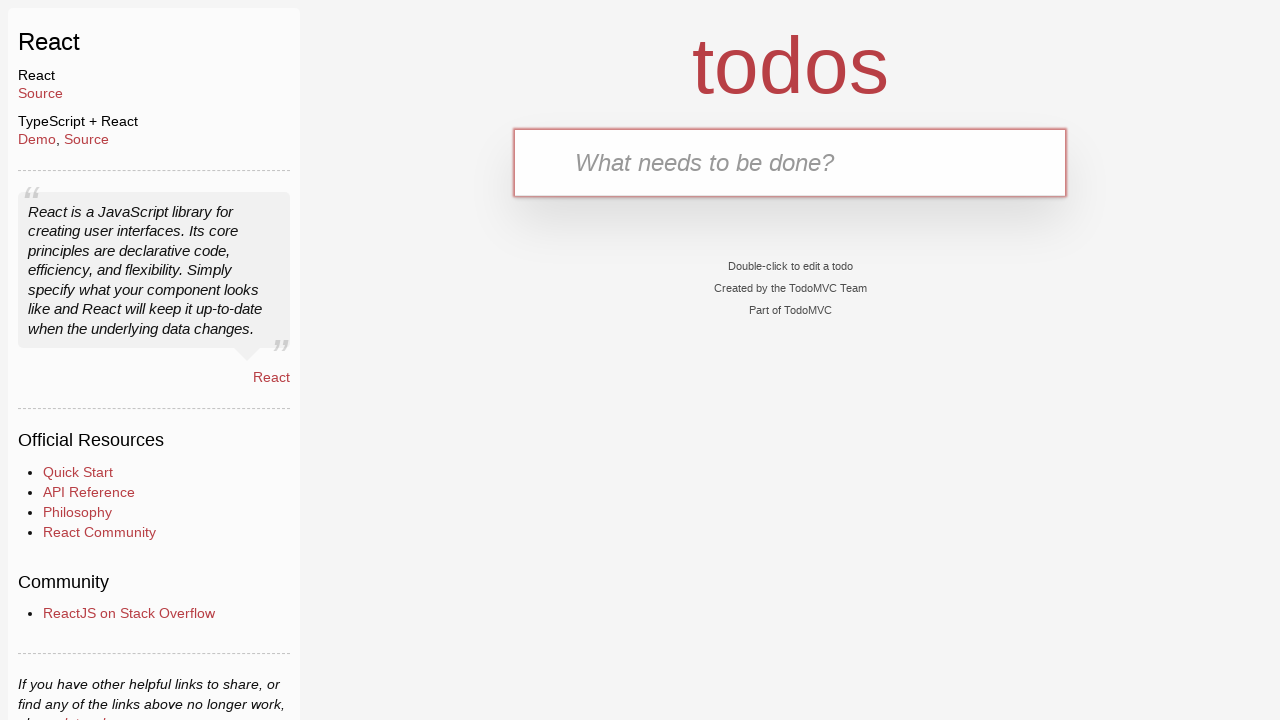

Filled task input with 'Happy Birthday' (not submitted) on .new-todo
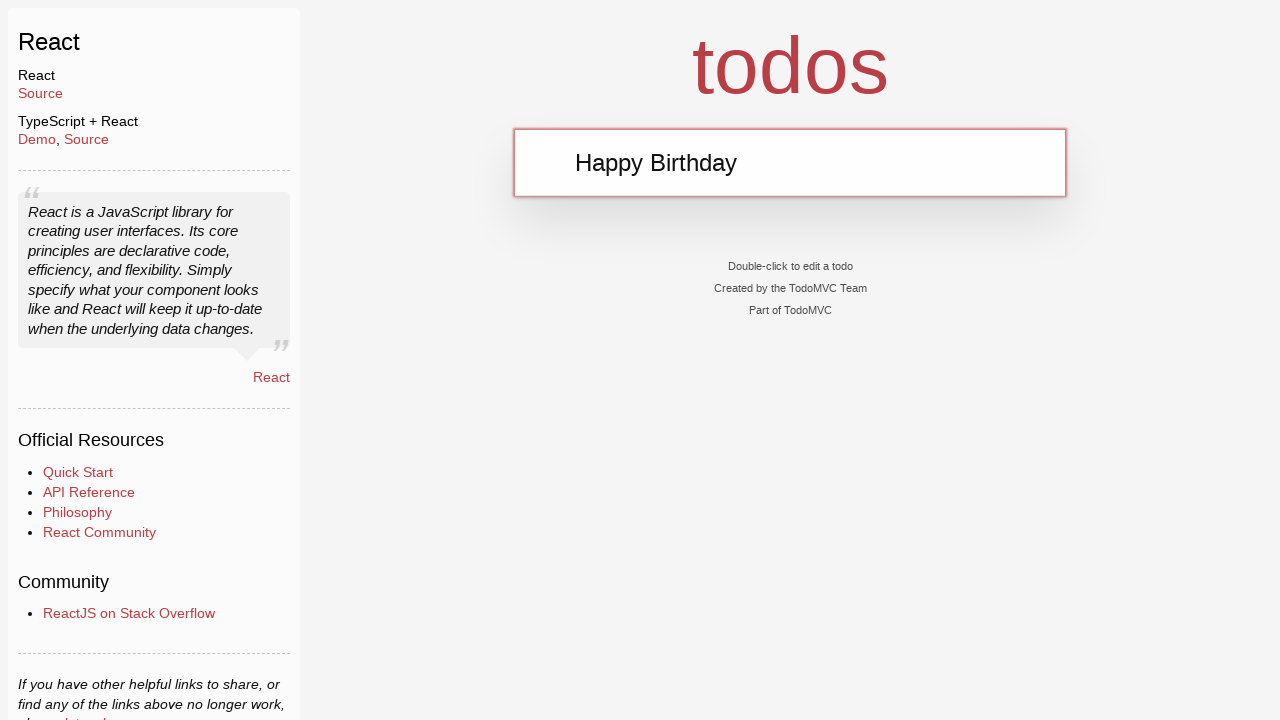

Filled task input with 'Learn JS today' on .new-todo
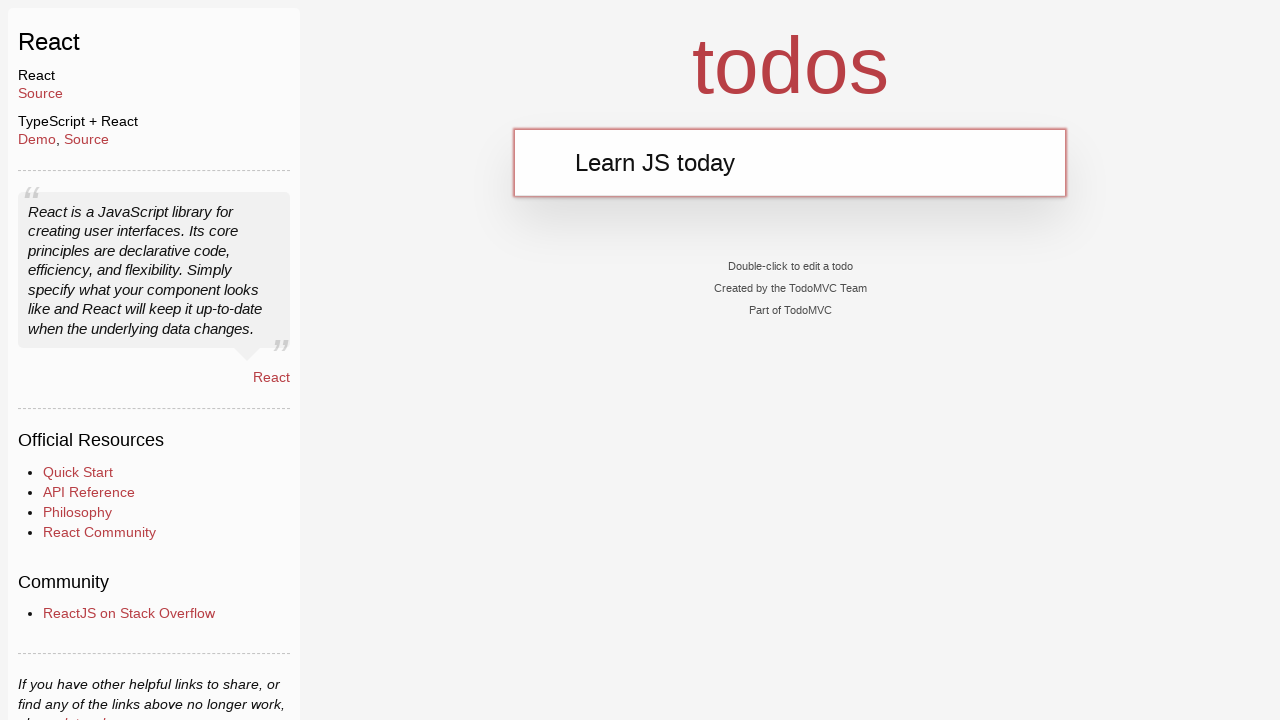

Pressed Enter to create 'Learn JS today' task on .new-todo
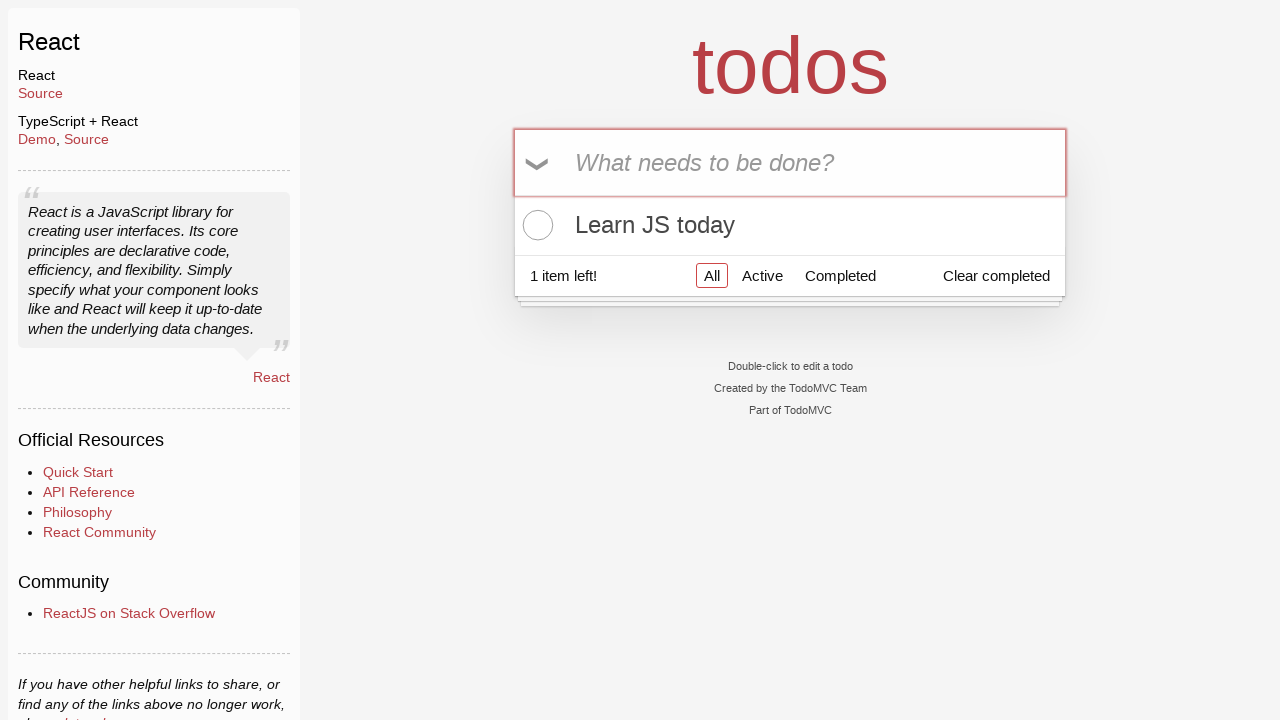

Filled task input with 'Learn Rust tomorrow' on .new-todo
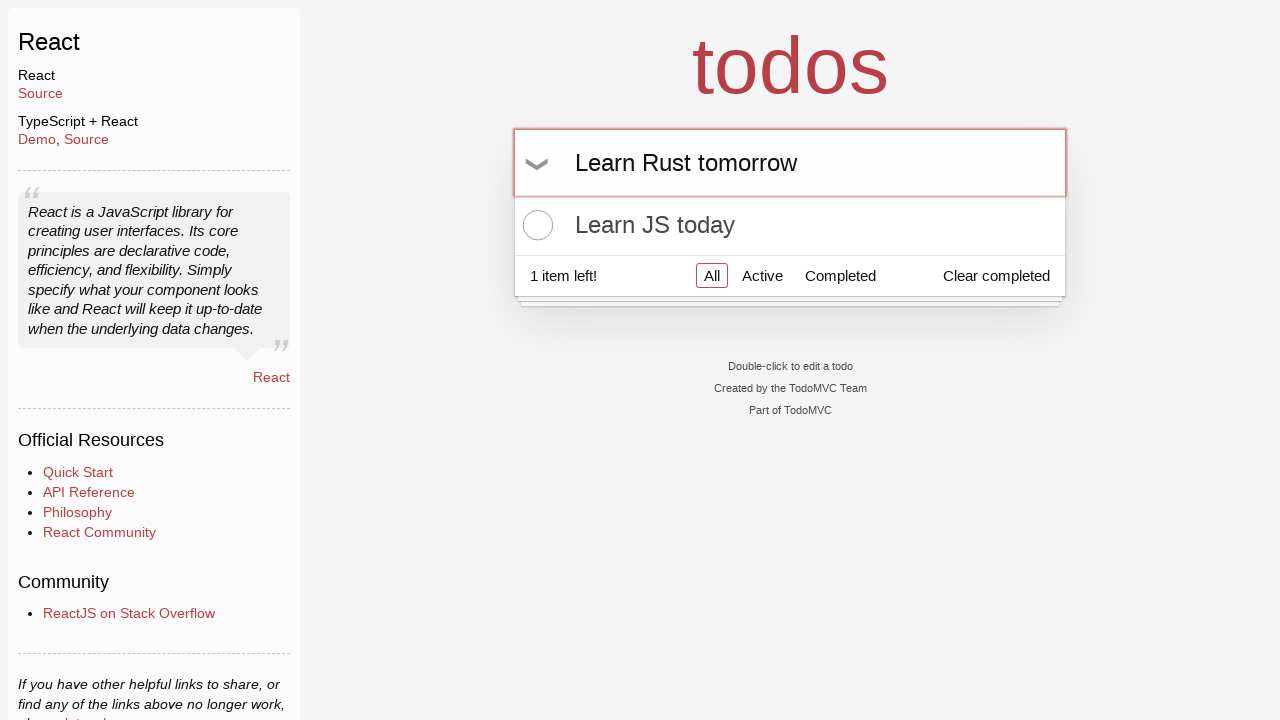

Pressed Enter to create 'Learn Rust tomorrow' task on .new-todo
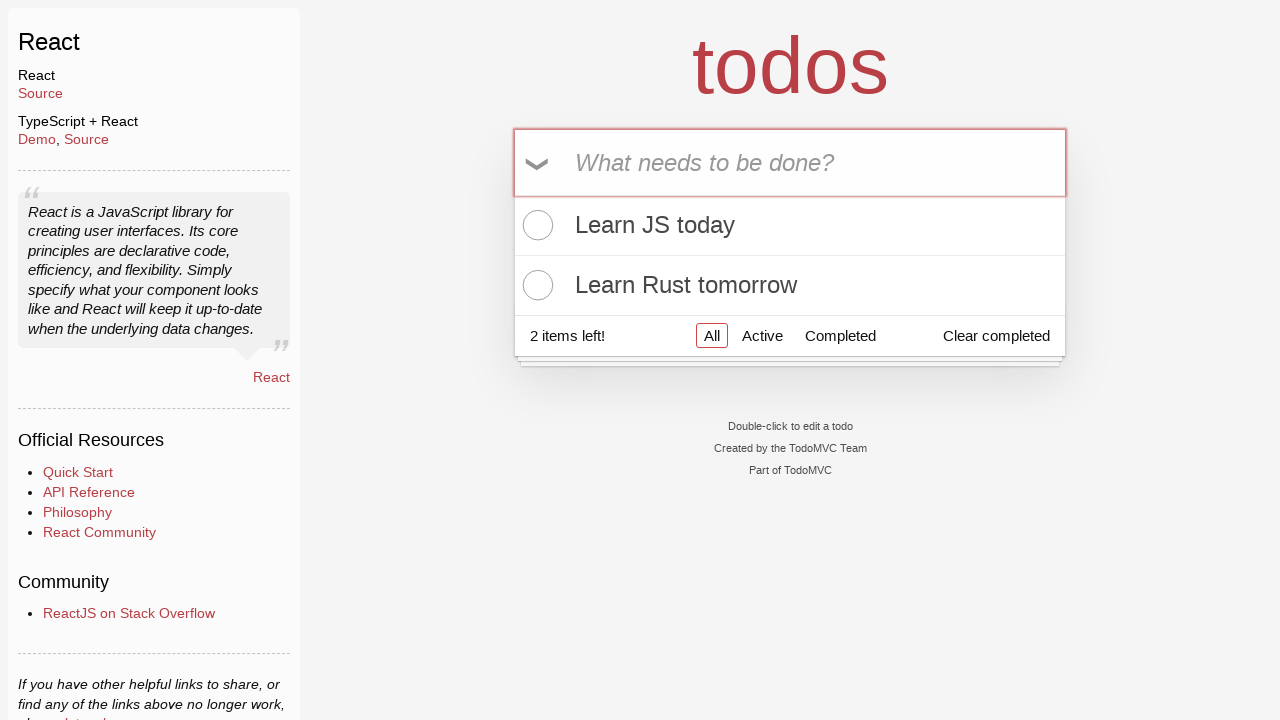

Filled task input with 'Learning AI the day after tomorrow' on .new-todo
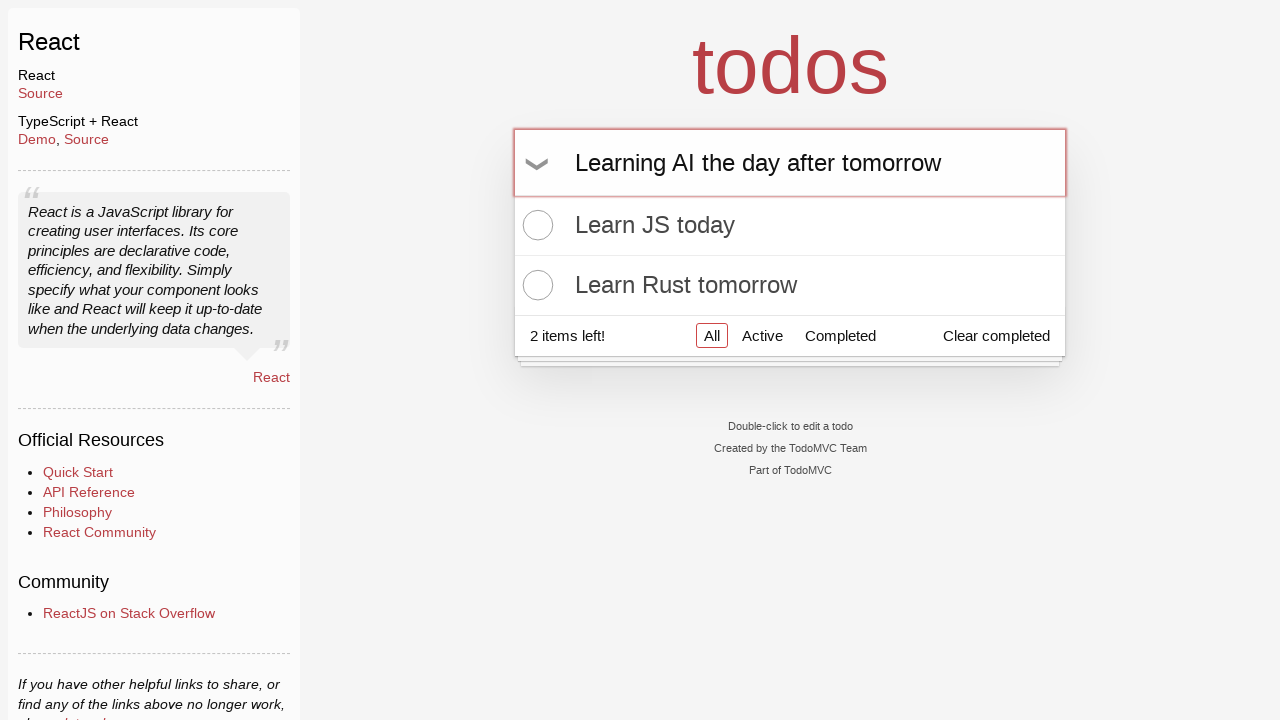

Pressed Enter to create 'Learning AI the day after tomorrow' task on .new-todo
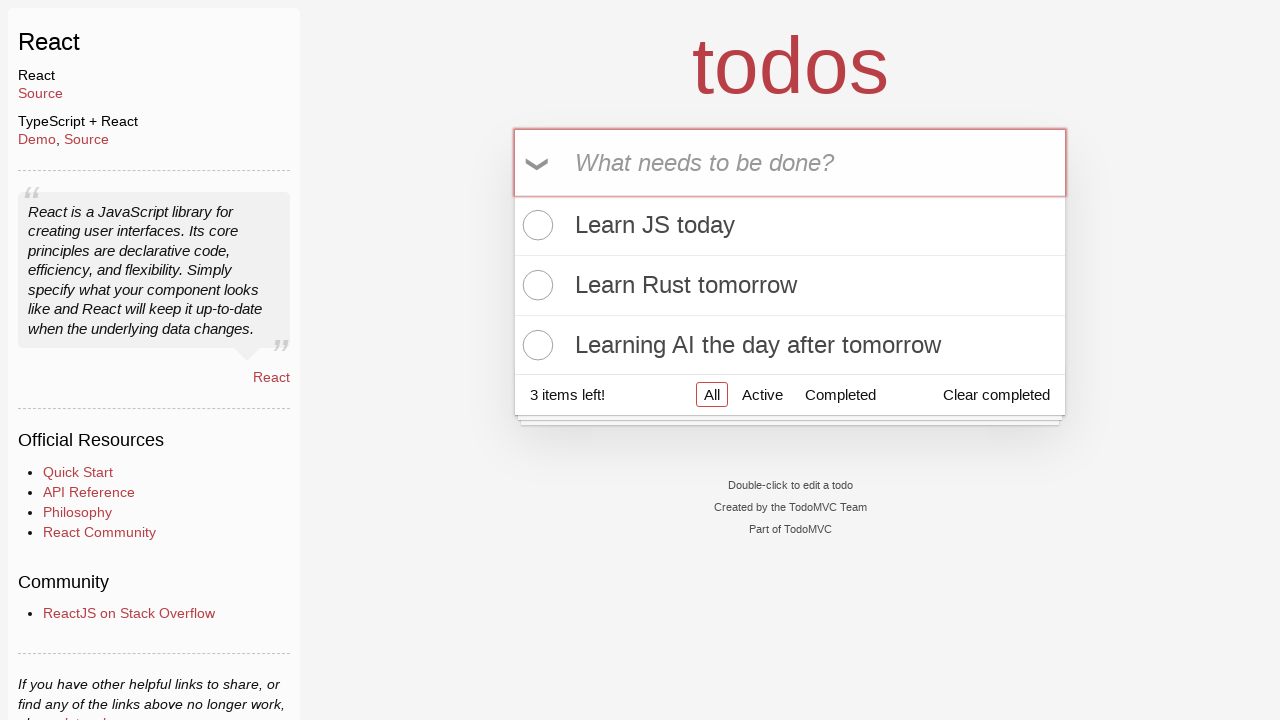

Waited for task list to be visible
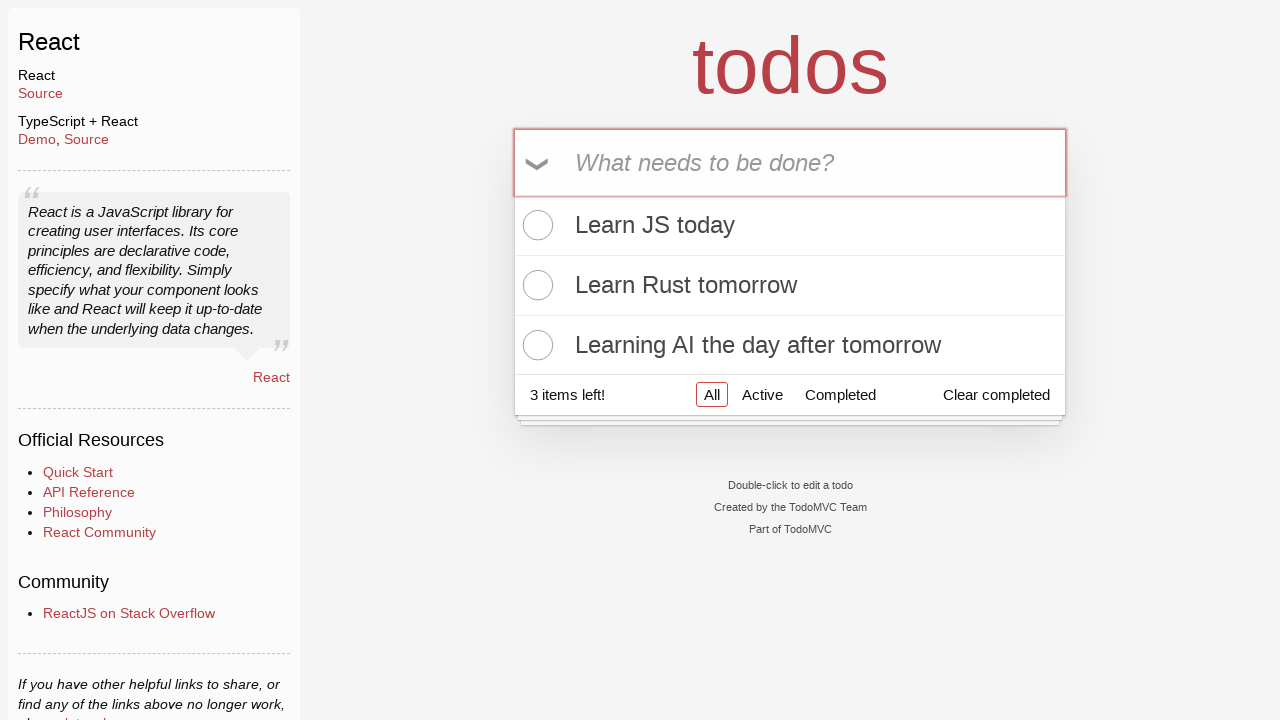

Hovered over second task to reveal delete button at (790, 286) on .todo-list li:nth-child(2)
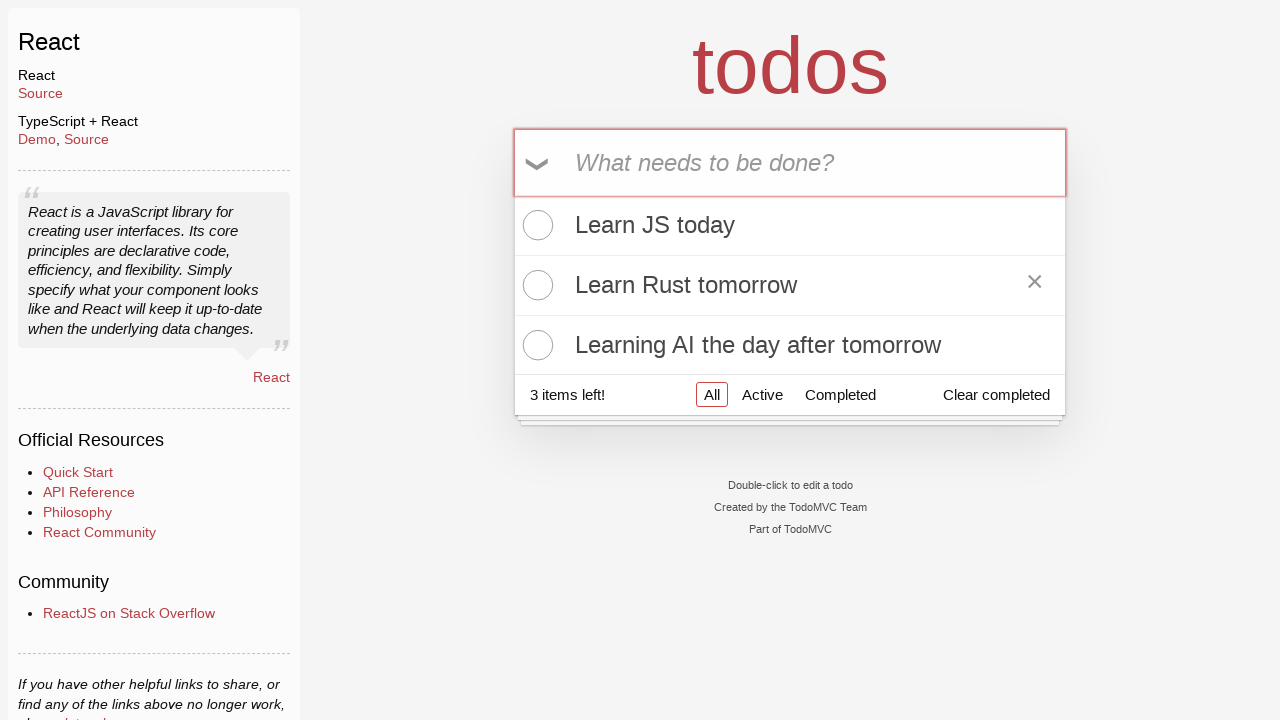

Clicked delete button on second task ('Learn Rust tomorrow') at (1035, 285) on .todo-list li:nth-child(2) .destroy
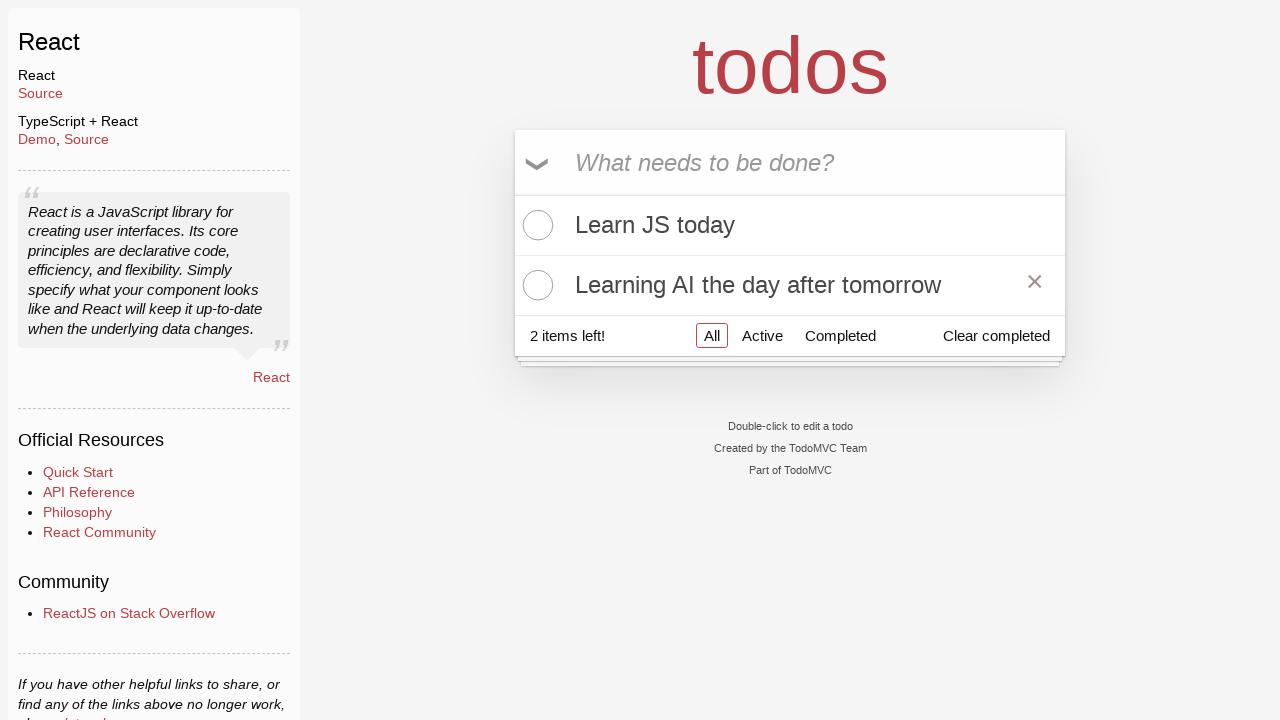

Marked 'Learning AI the day after tomorrow' as complete at (535, 285) on .todo-list li:nth-child(2) .toggle
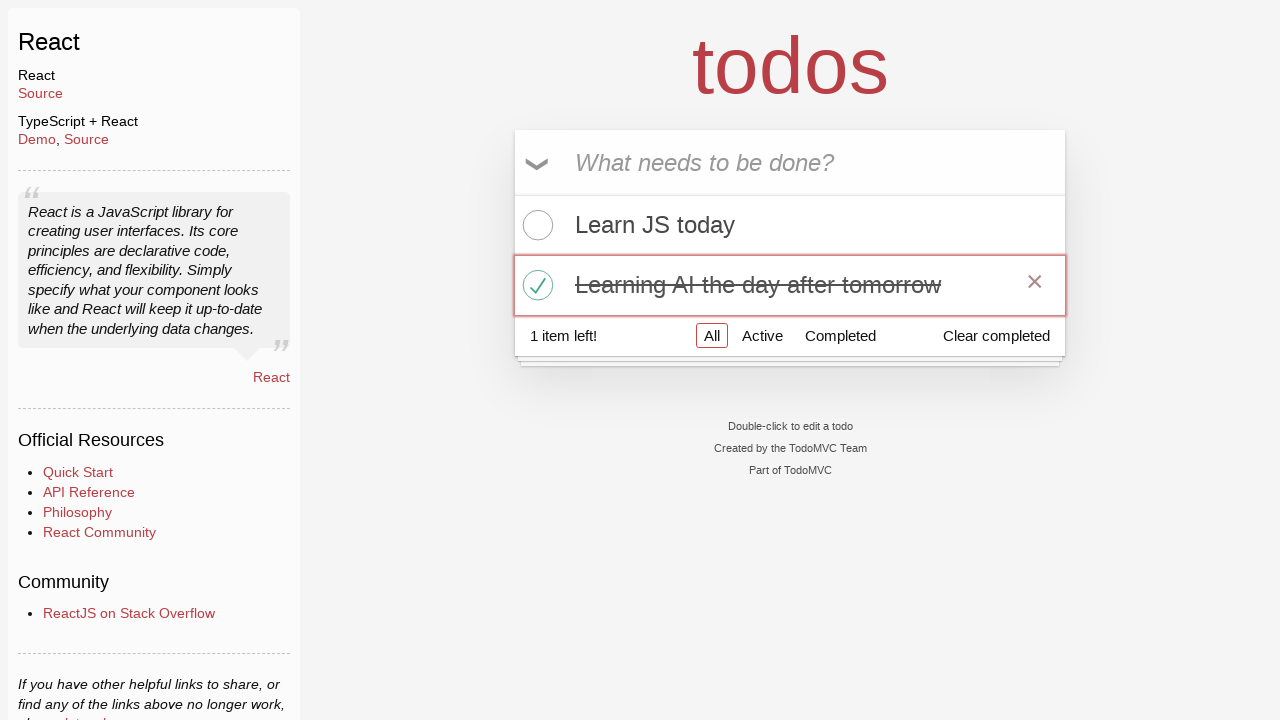

Clicked 'Completed' filter to show only completed tasks at (840, 335) on a[href='#/completed']
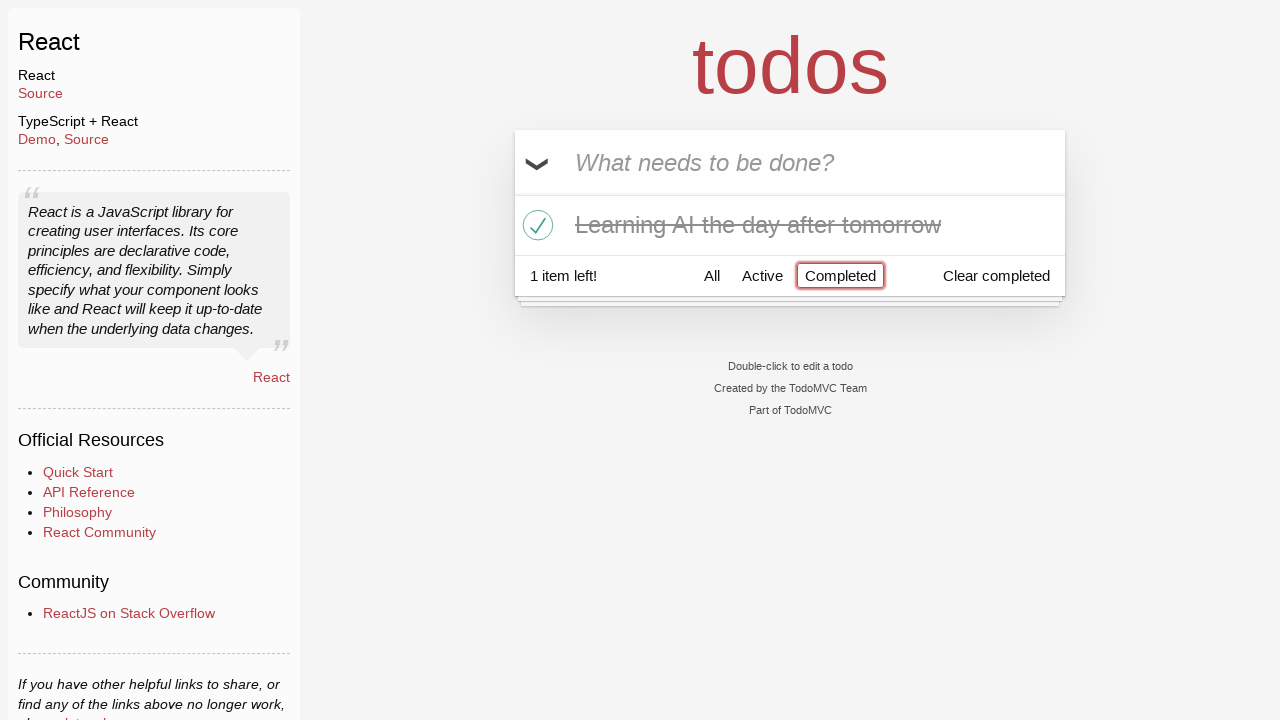

Waited for filtered task list to display
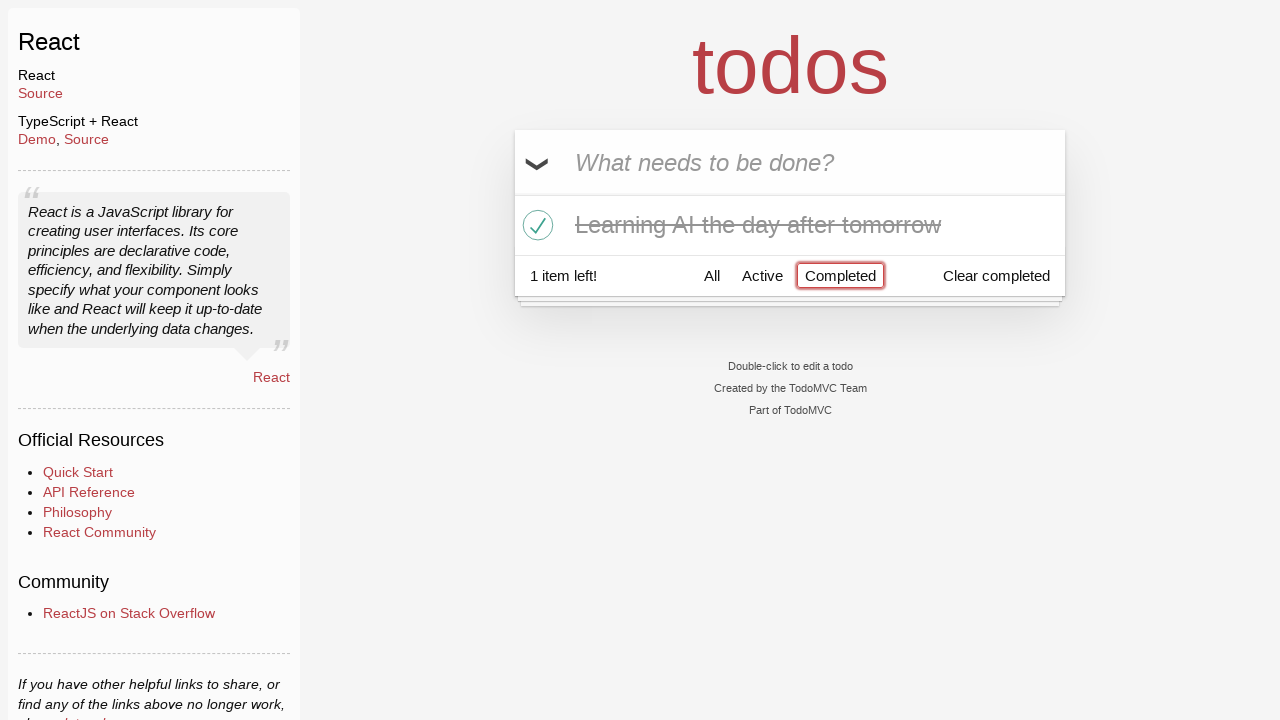

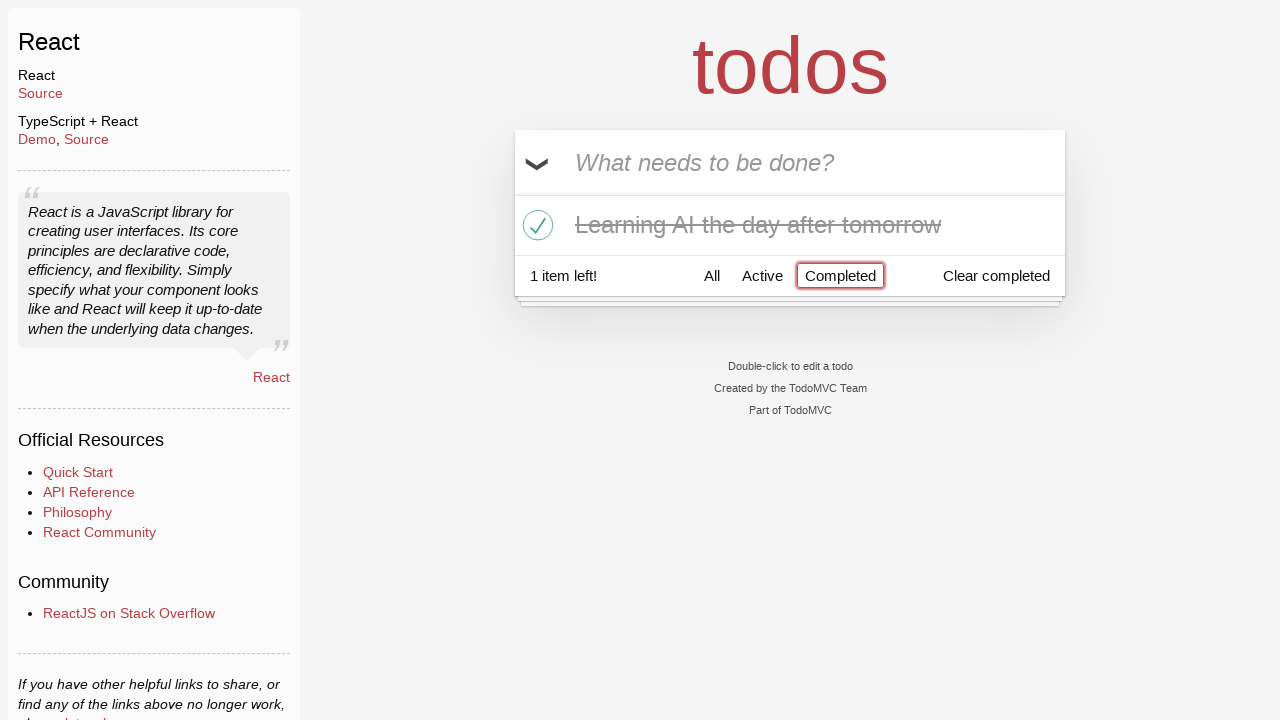